Tests the FAQ accordion by clicking the "How much does it cost?" question and verifying the answer appears

Starting URL: https://qa-scooter.praktikum-services.ru/

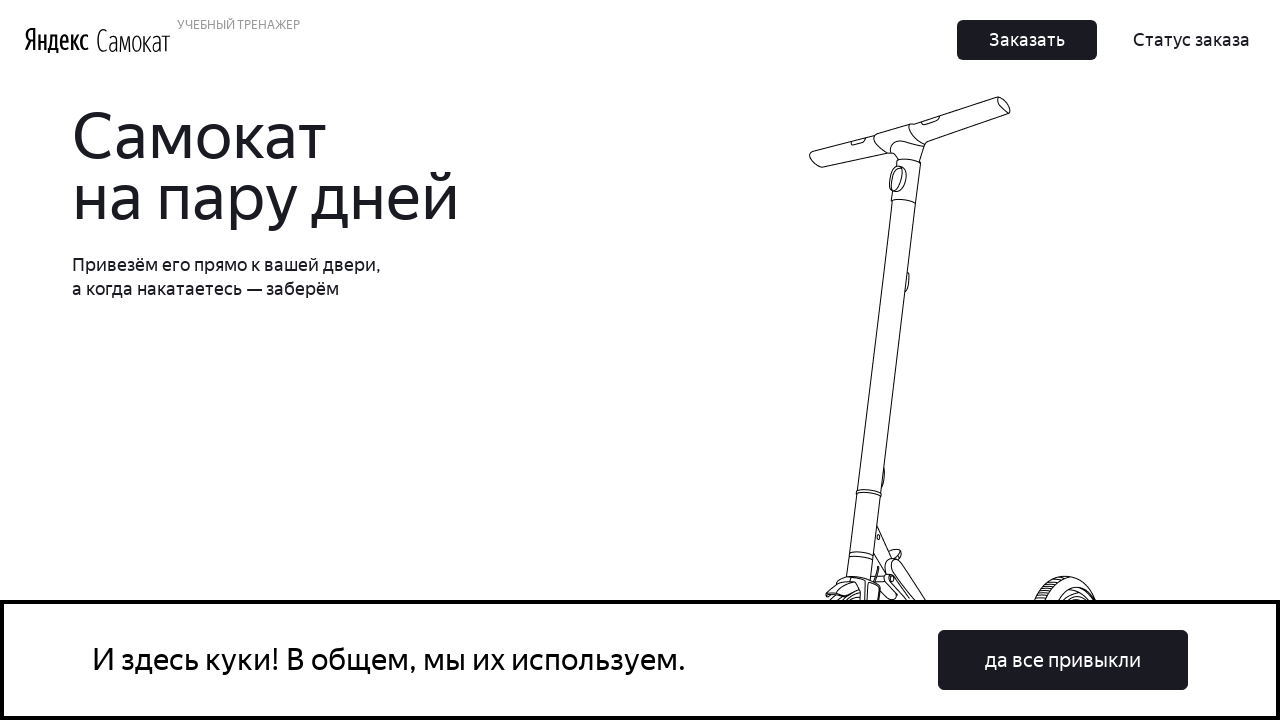

Scrolled to FAQ section with 'How much does it cost?' question
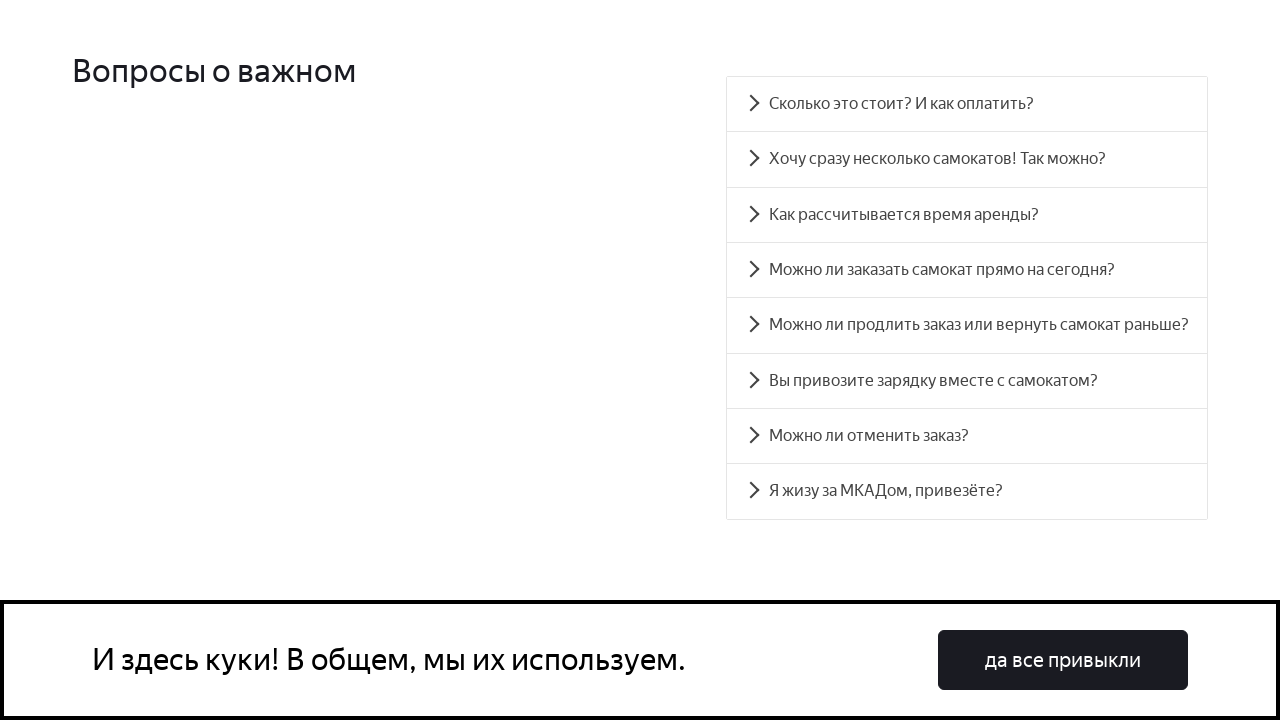

Clicked on 'How much does it cost?' accordion question at (967, 104) on #accordion__heading-0
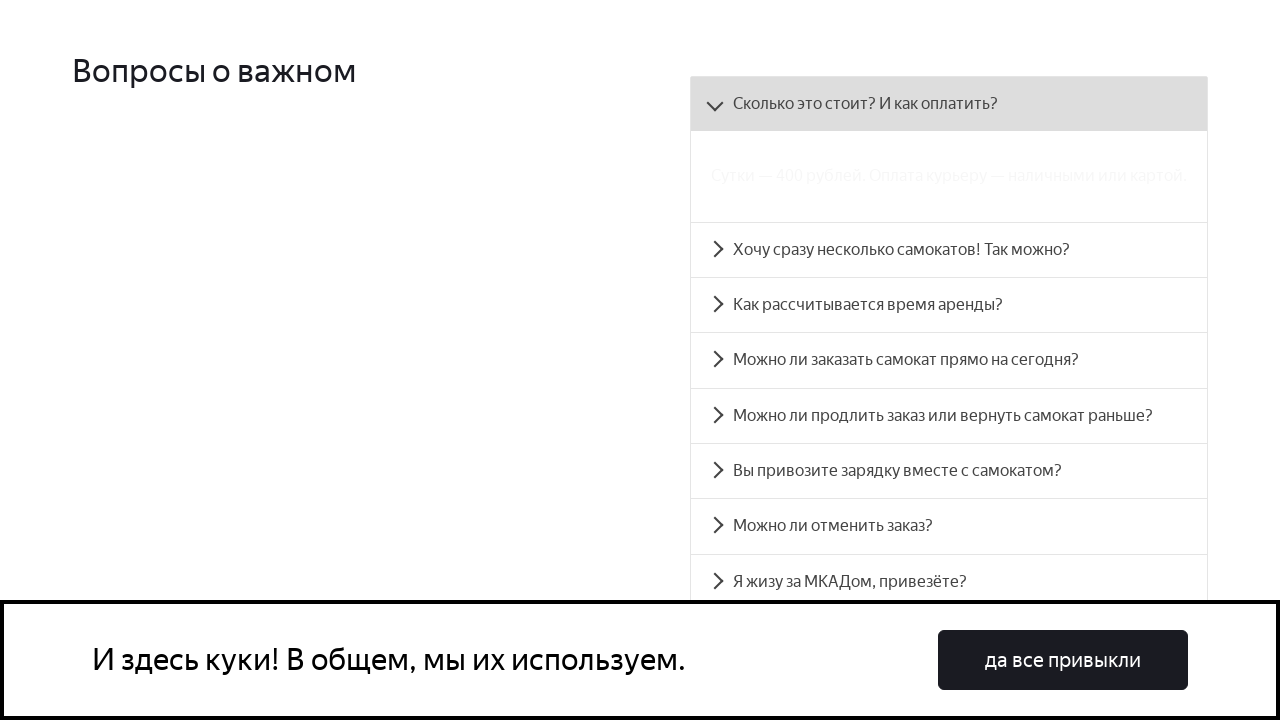

Answer text appeared and became visible
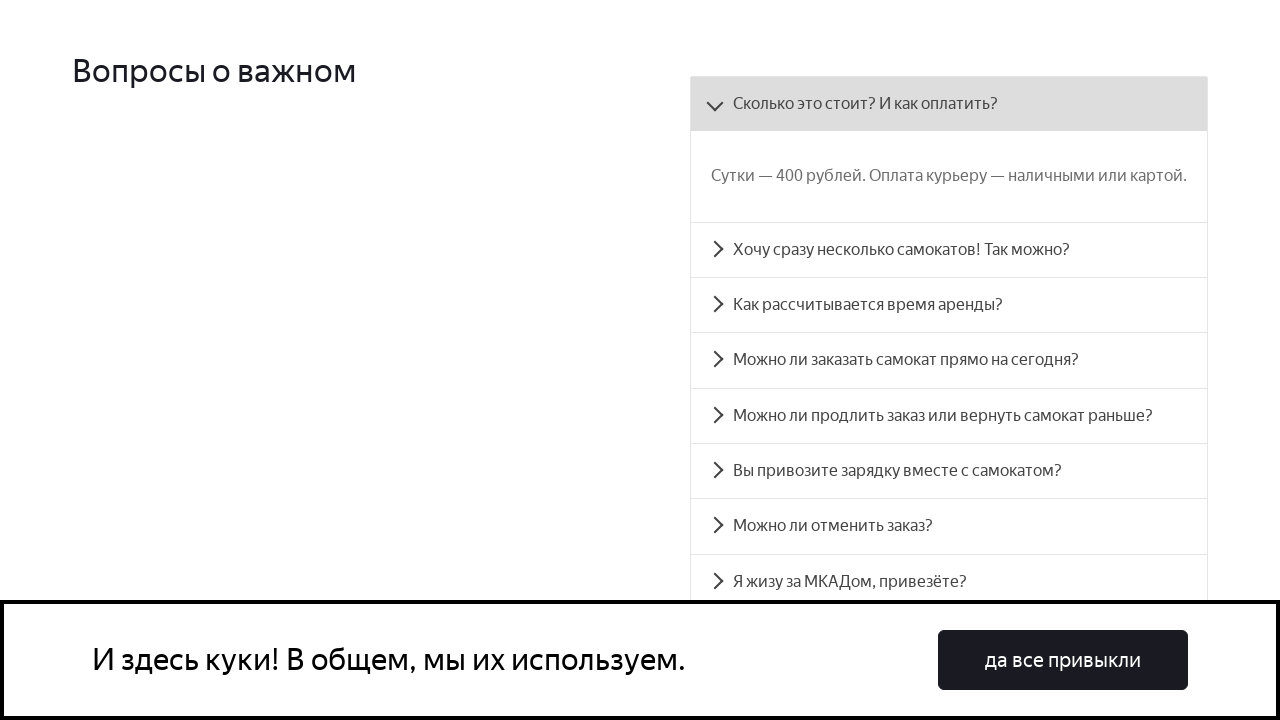

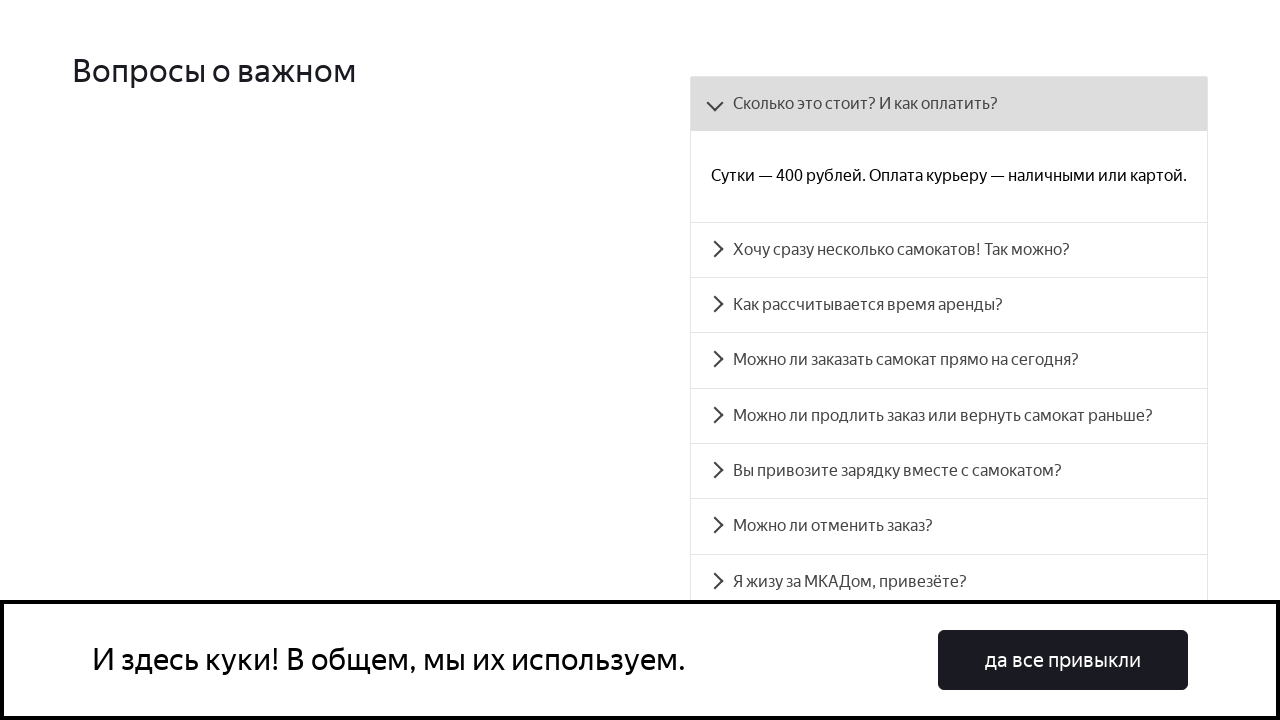